Tests marking individual todo items as complete by clicking their checkboxes.

Starting URL: https://demo.playwright.dev/todomvc

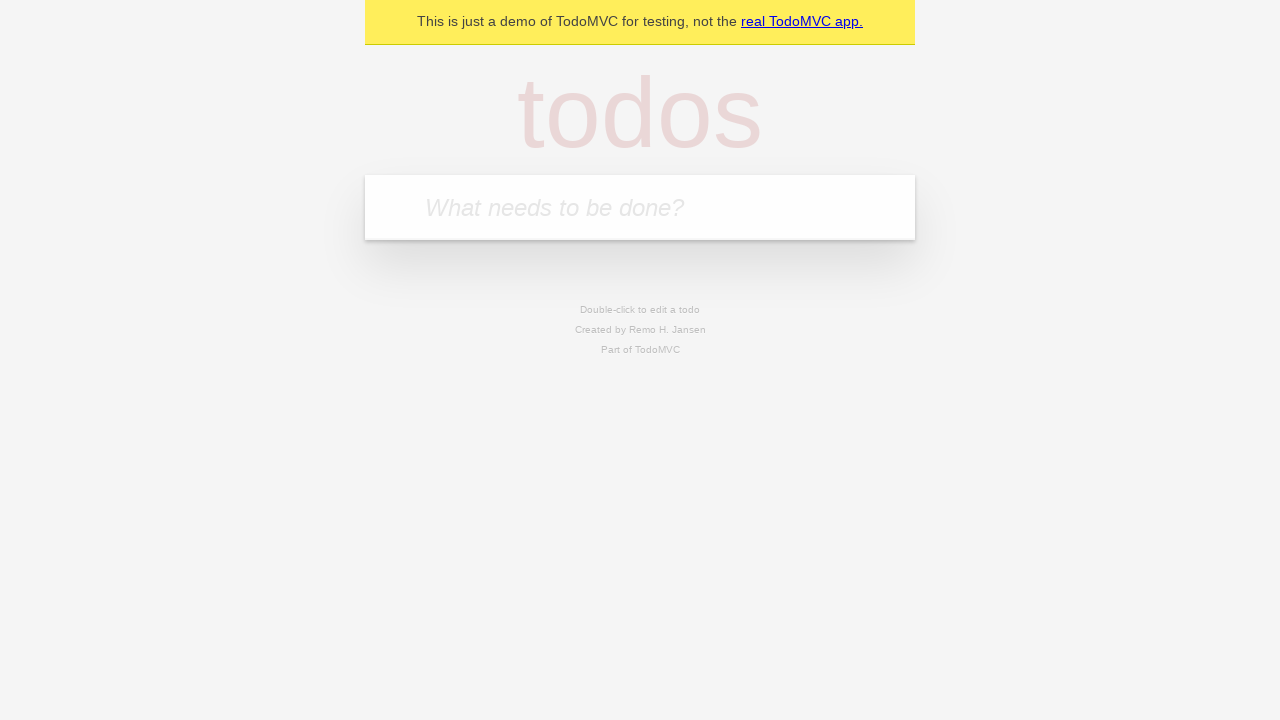

Located the 'What needs to be done?' input field
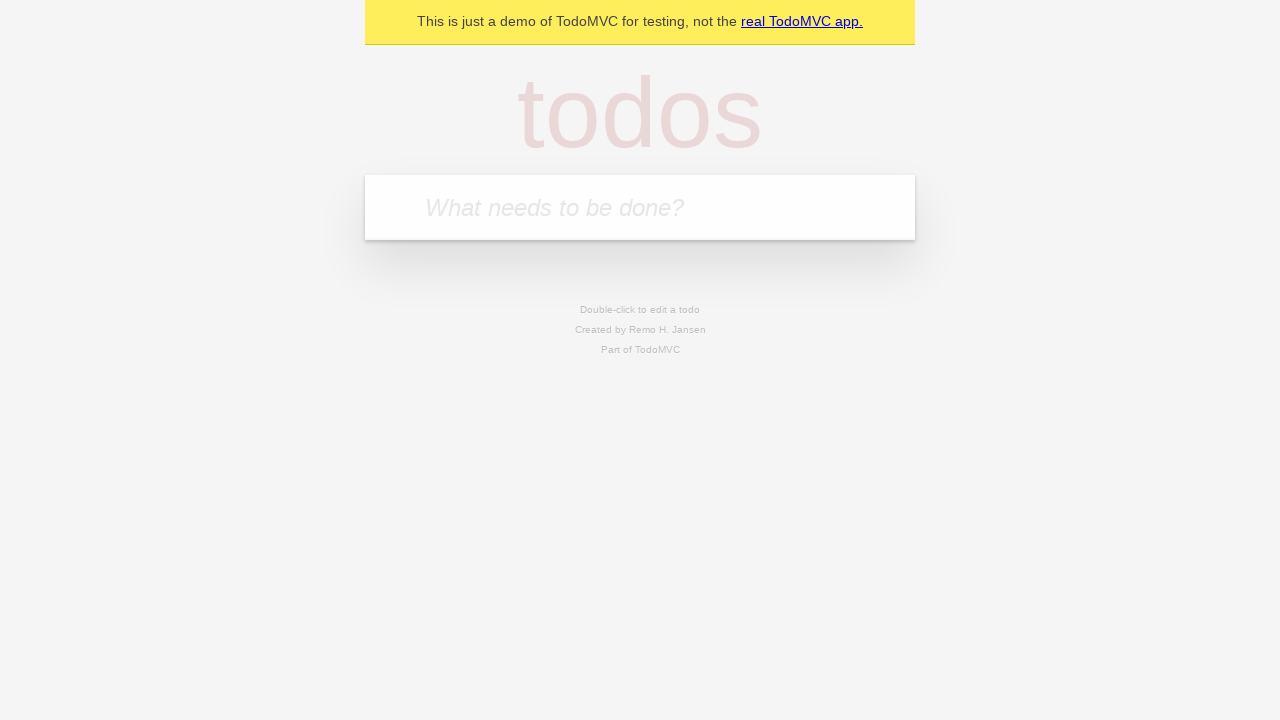

Filled input field with 'buy some cheese' on internal:attr=[placeholder="What needs to be done?"i]
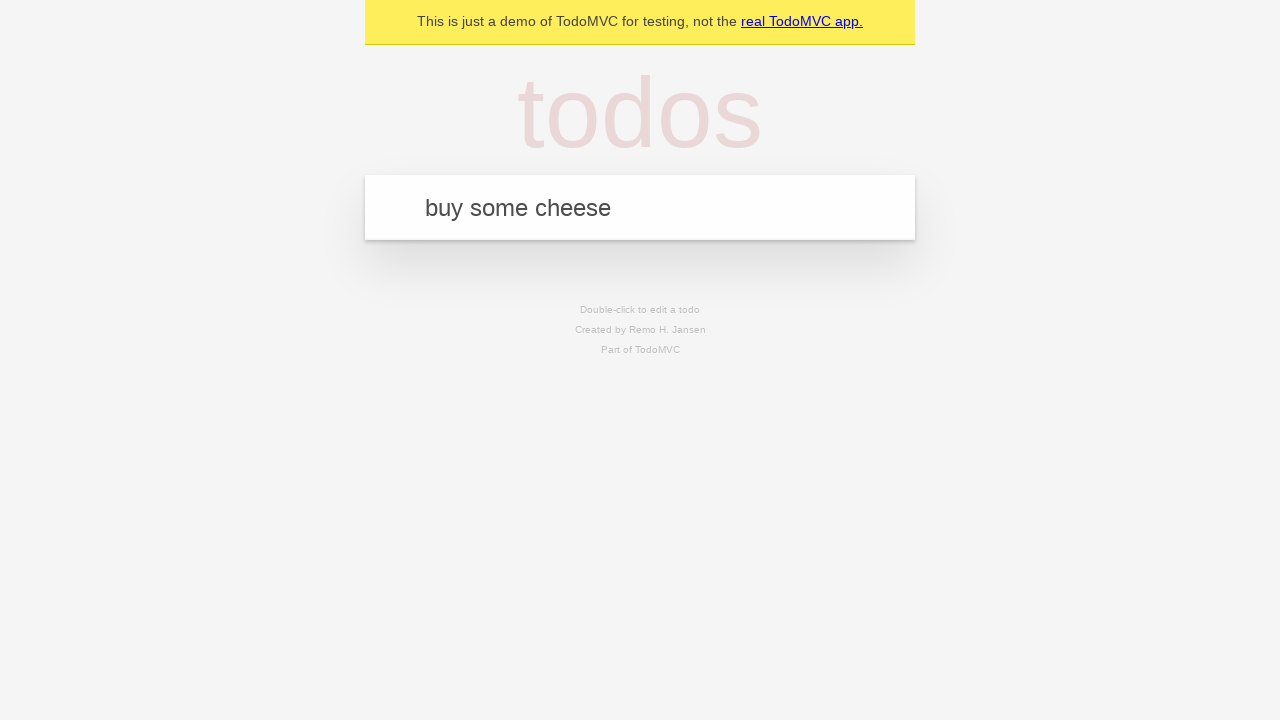

Pressed Enter to create first todo item on internal:attr=[placeholder="What needs to be done?"i]
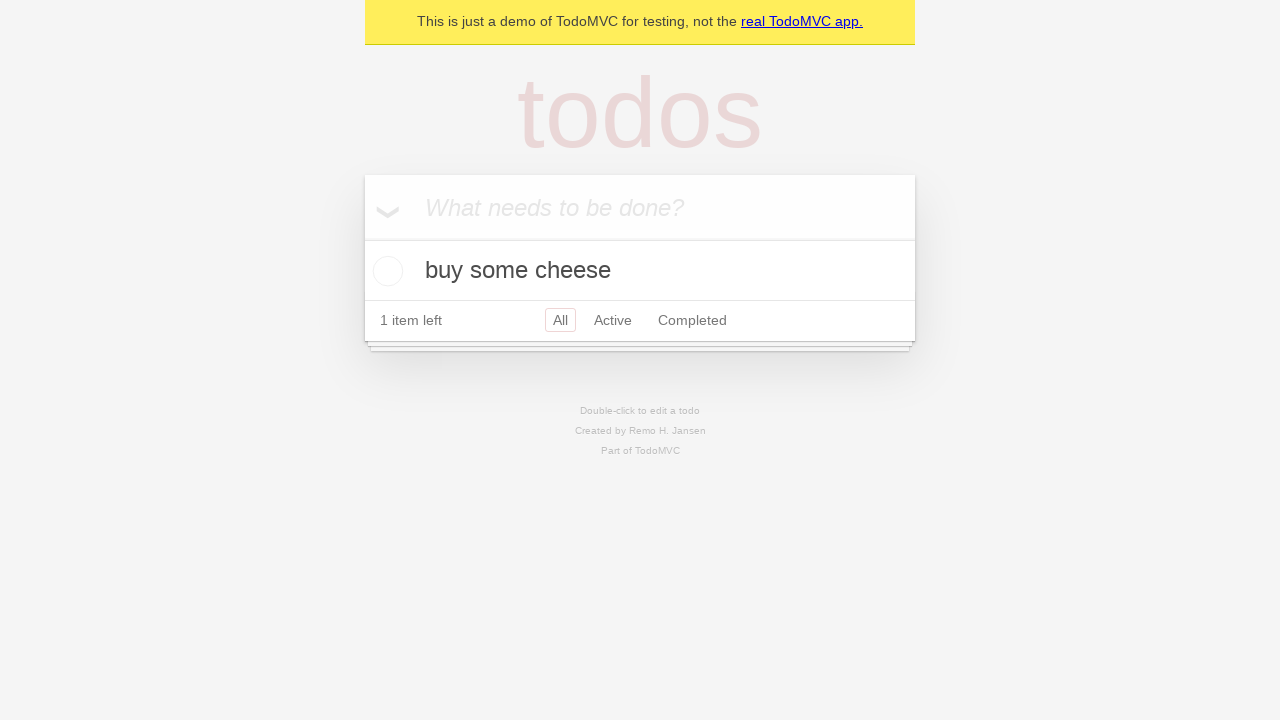

Filled input field with 'feed the cat' on internal:attr=[placeholder="What needs to be done?"i]
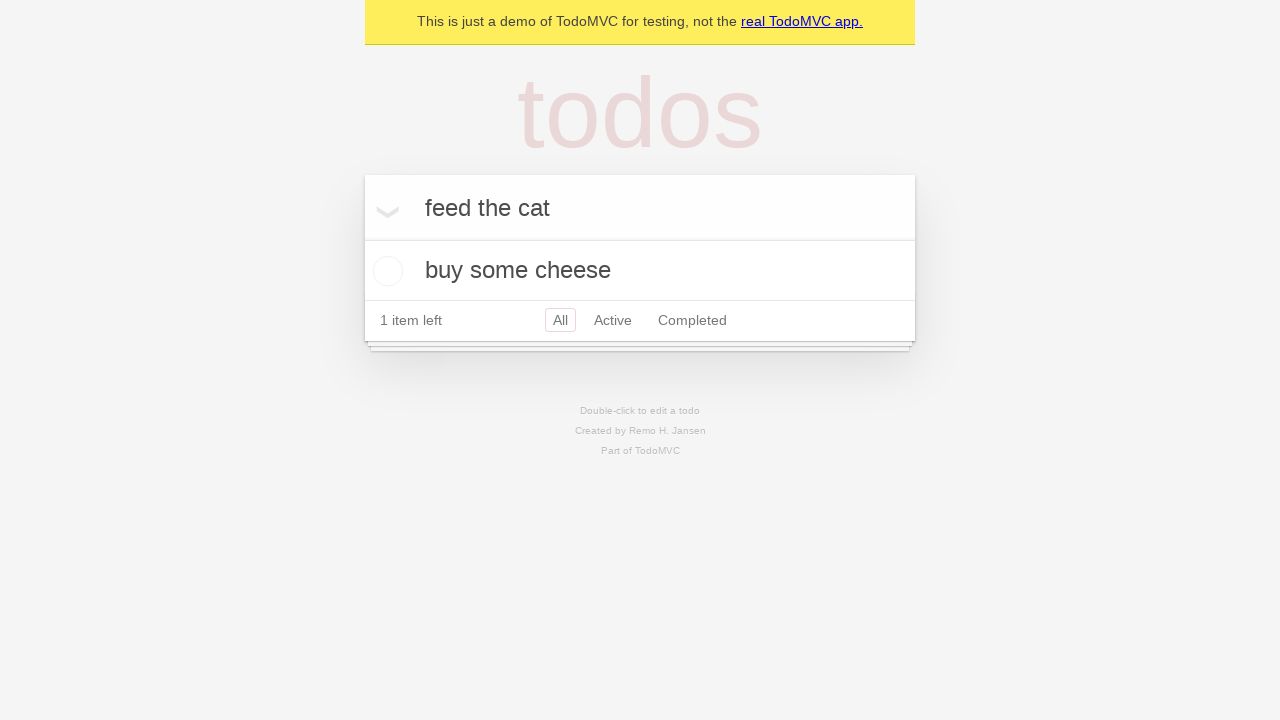

Pressed Enter to create second todo item on internal:attr=[placeholder="What needs to be done?"i]
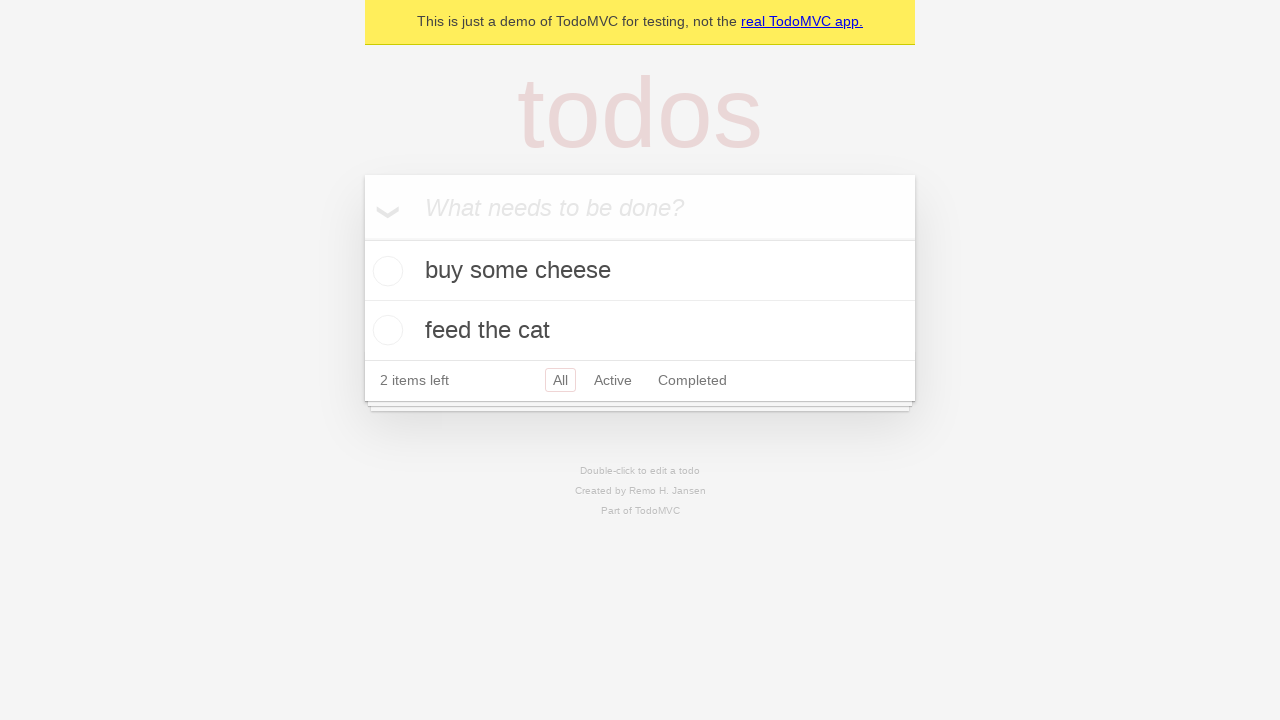

Located first todo item
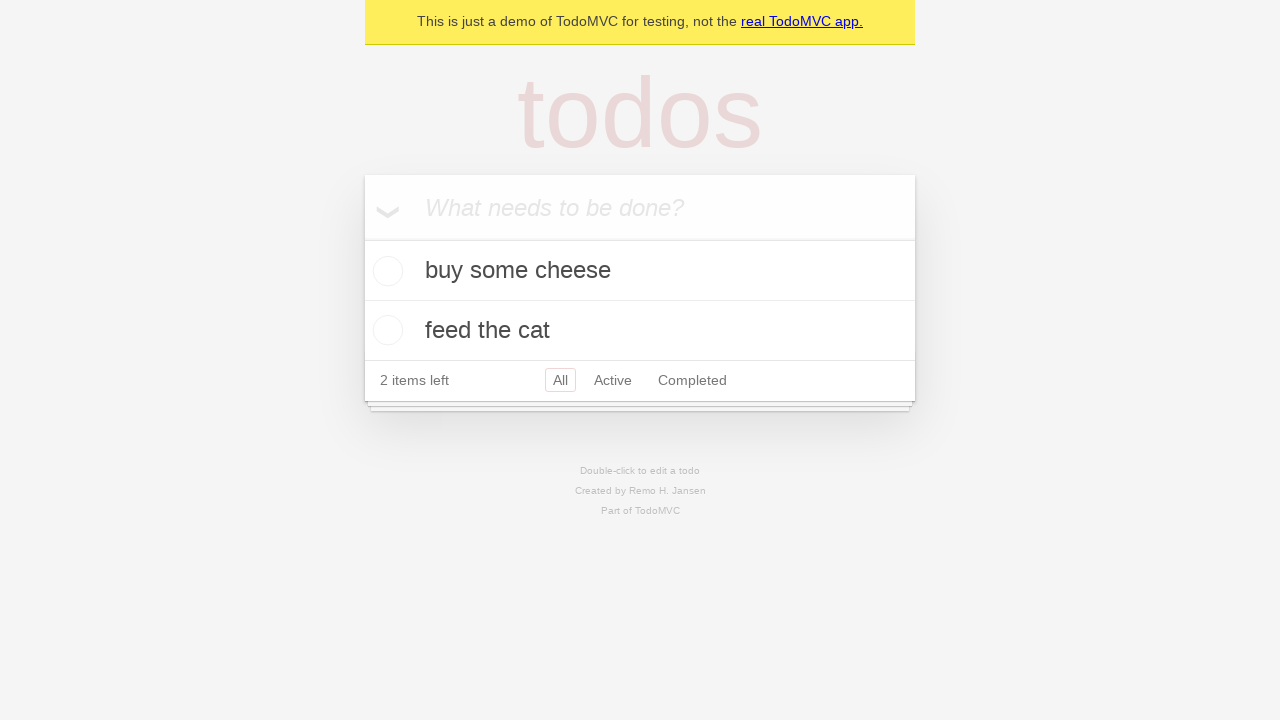

Marked first todo item as complete by clicking its checkbox at (385, 271) on internal:testid=[data-testid="todo-item"s] >> nth=0 >> internal:role=checkbox
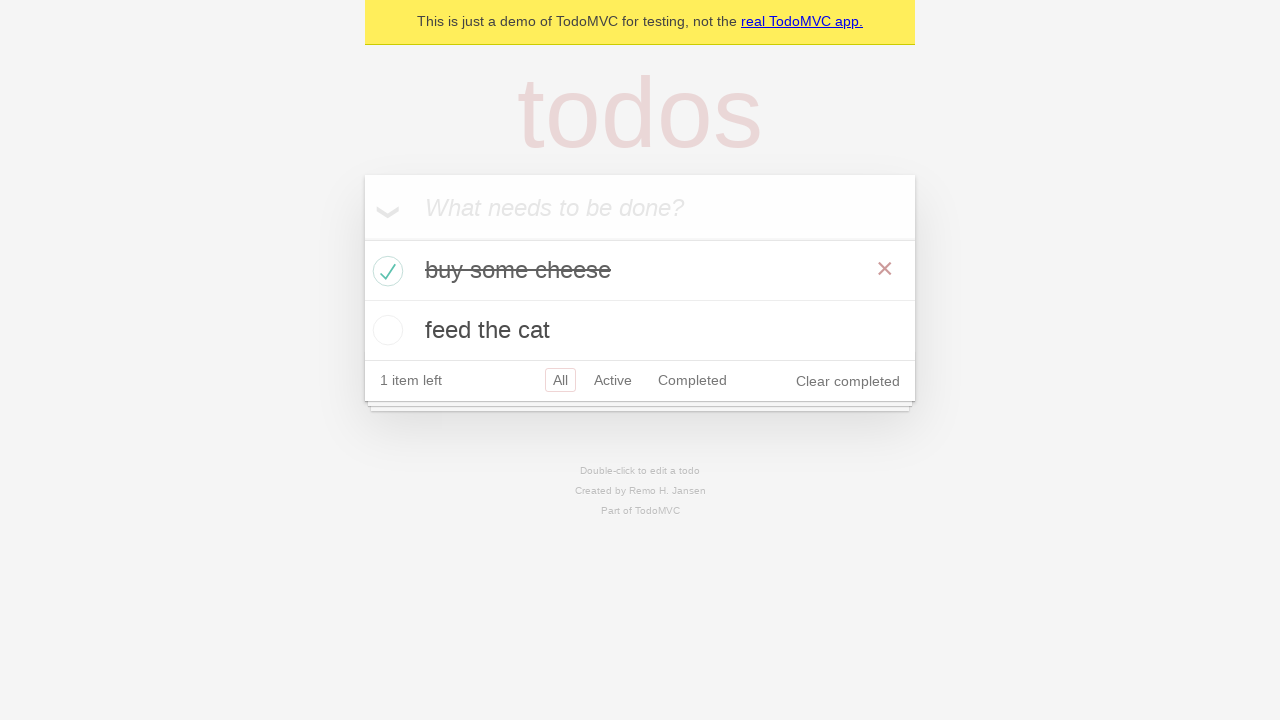

Located second todo item
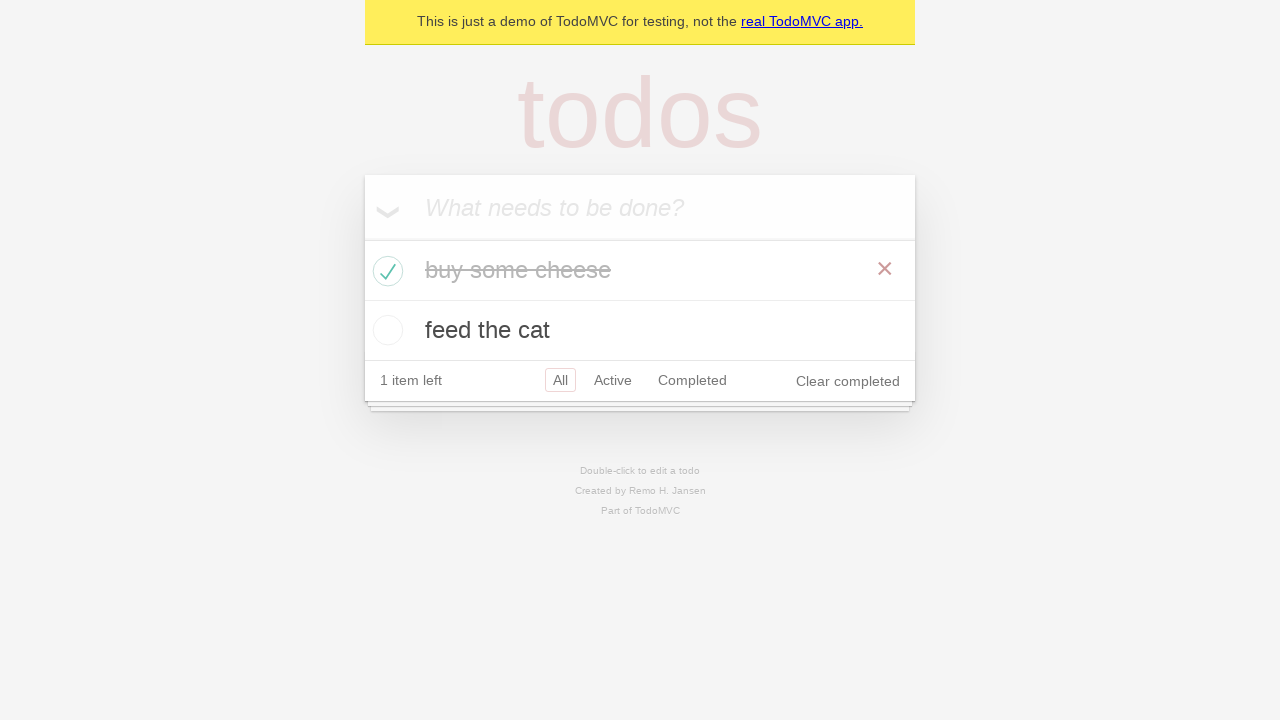

Marked second todo item as complete by clicking its checkbox at (385, 330) on internal:testid=[data-testid="todo-item"s] >> nth=1 >> internal:role=checkbox
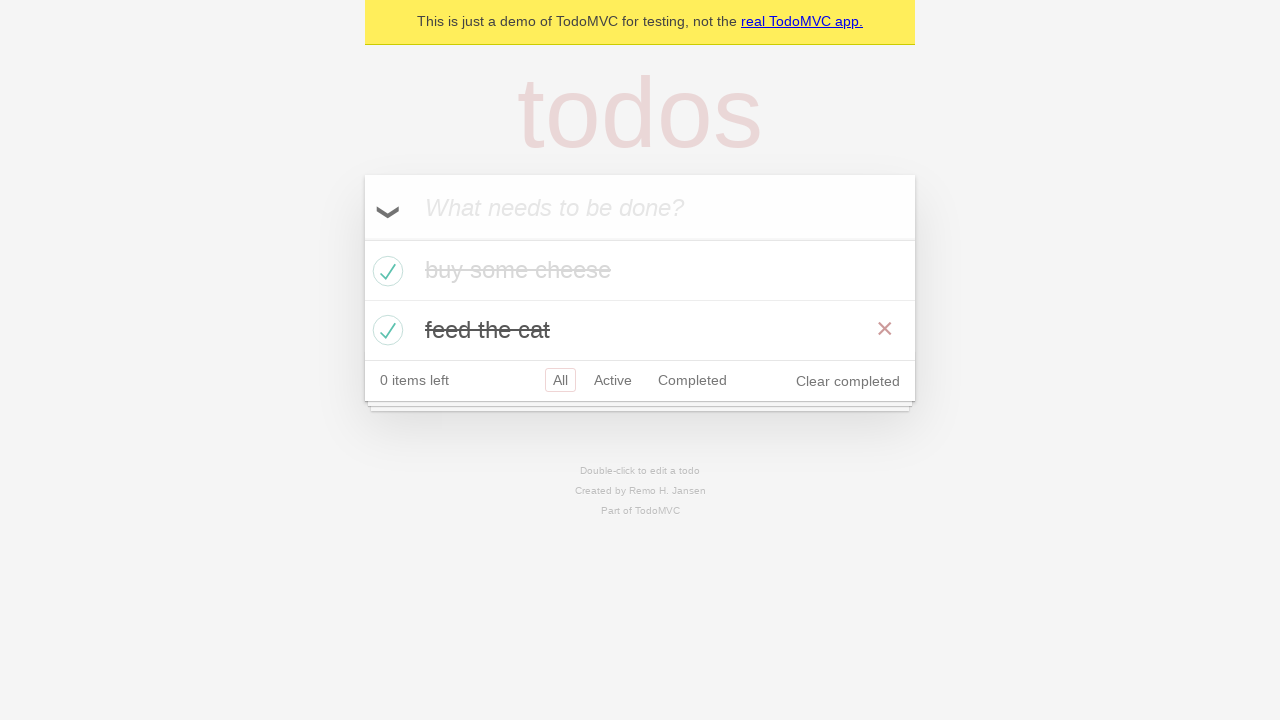

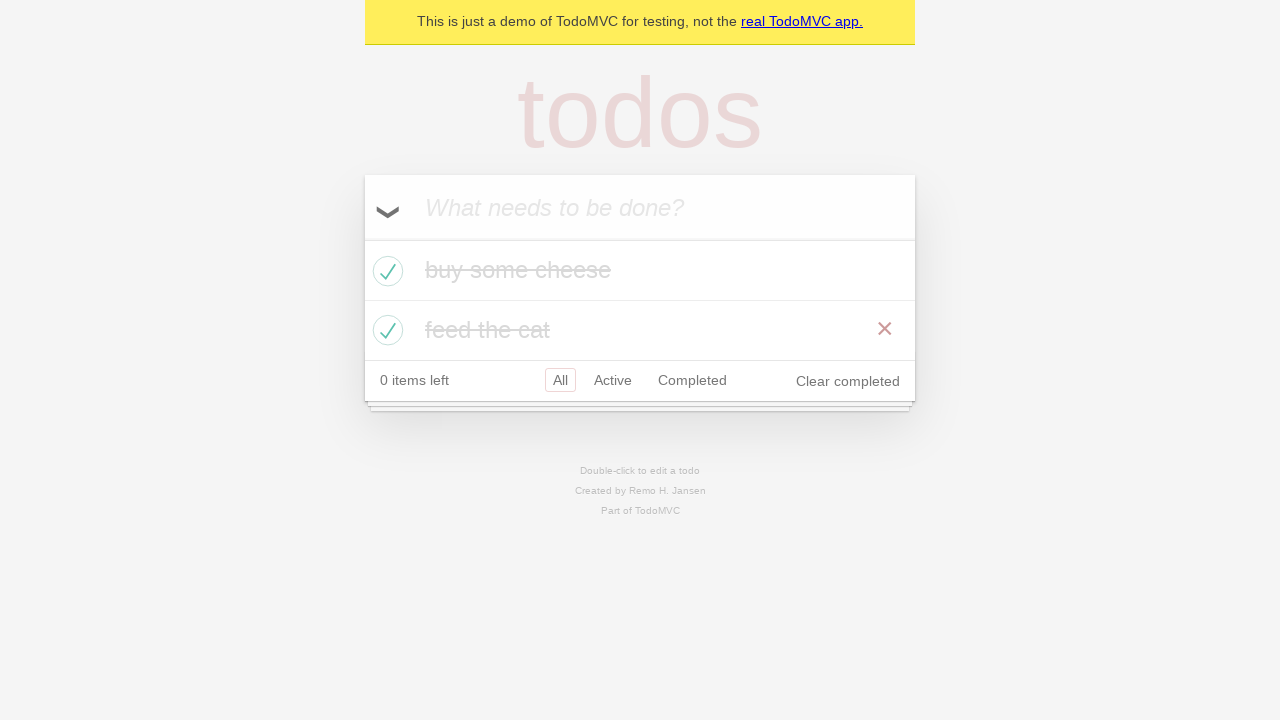